Tests that invalid credentials show the correct error message

Starting URL: https://the-internet.herokuapp.com/

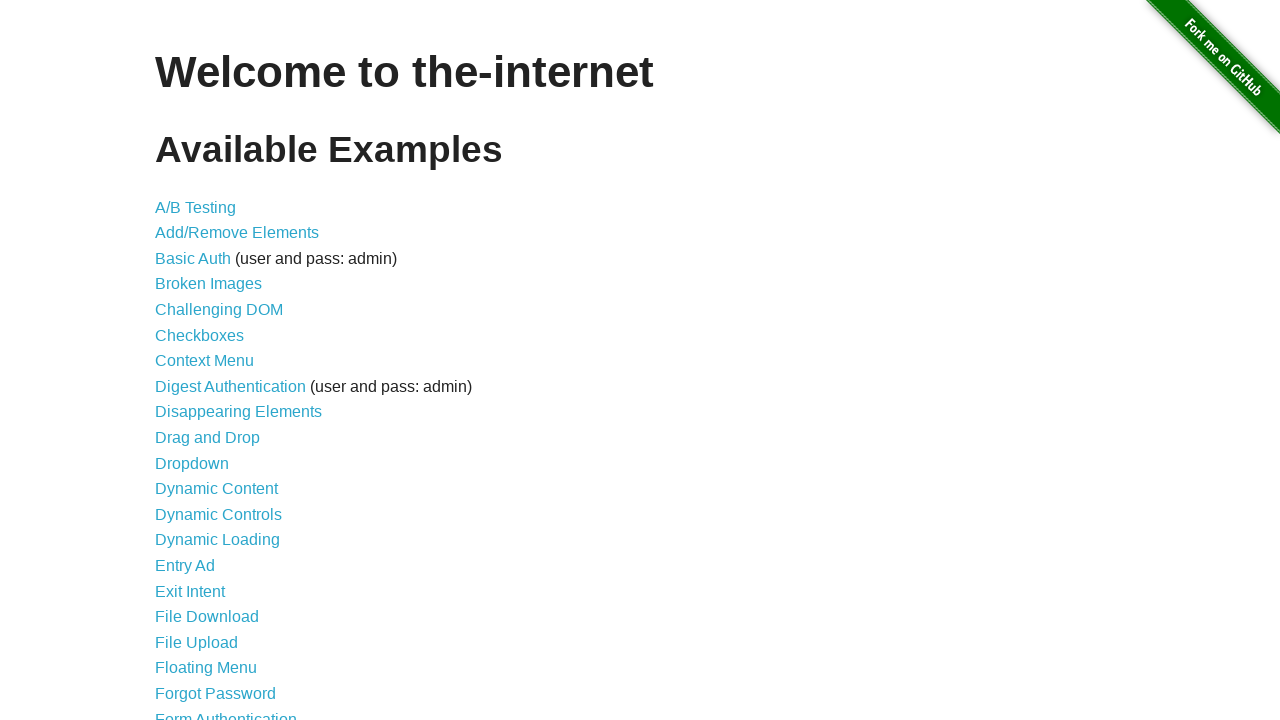

Clicked on Form Authentication link at (226, 712) on text=Form Authentication
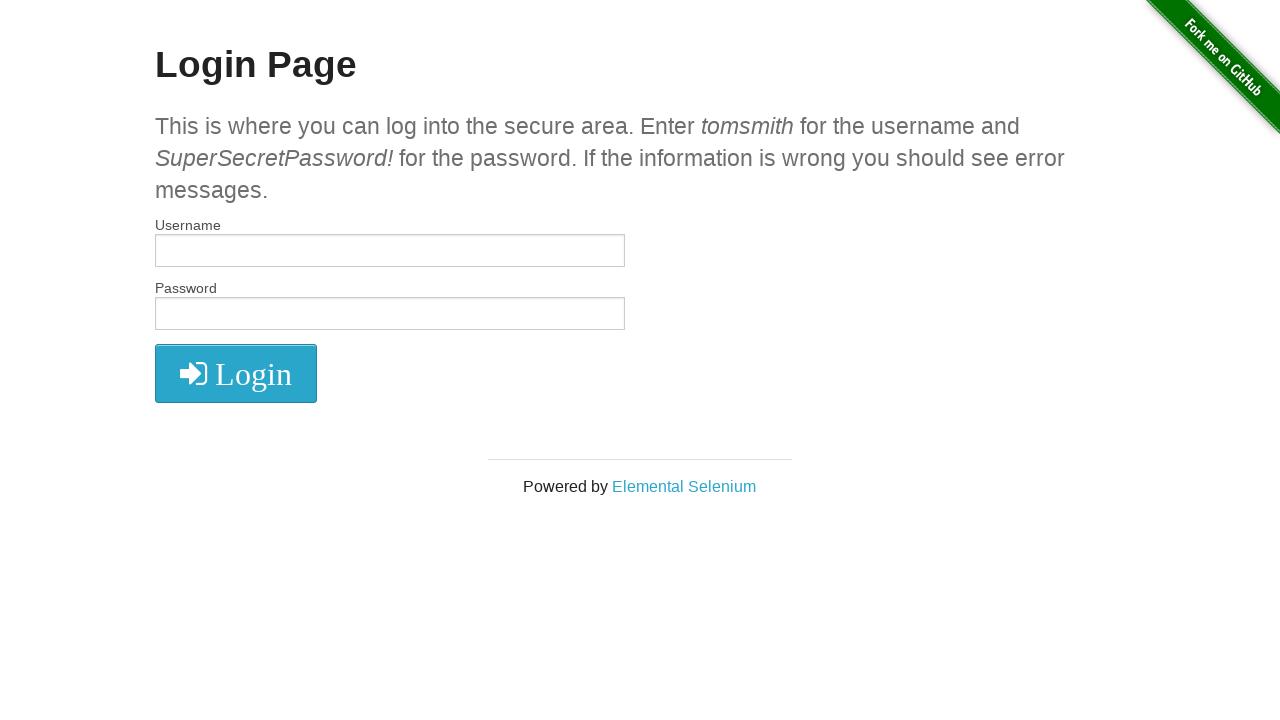

Filled username field with 'invalid' on #username
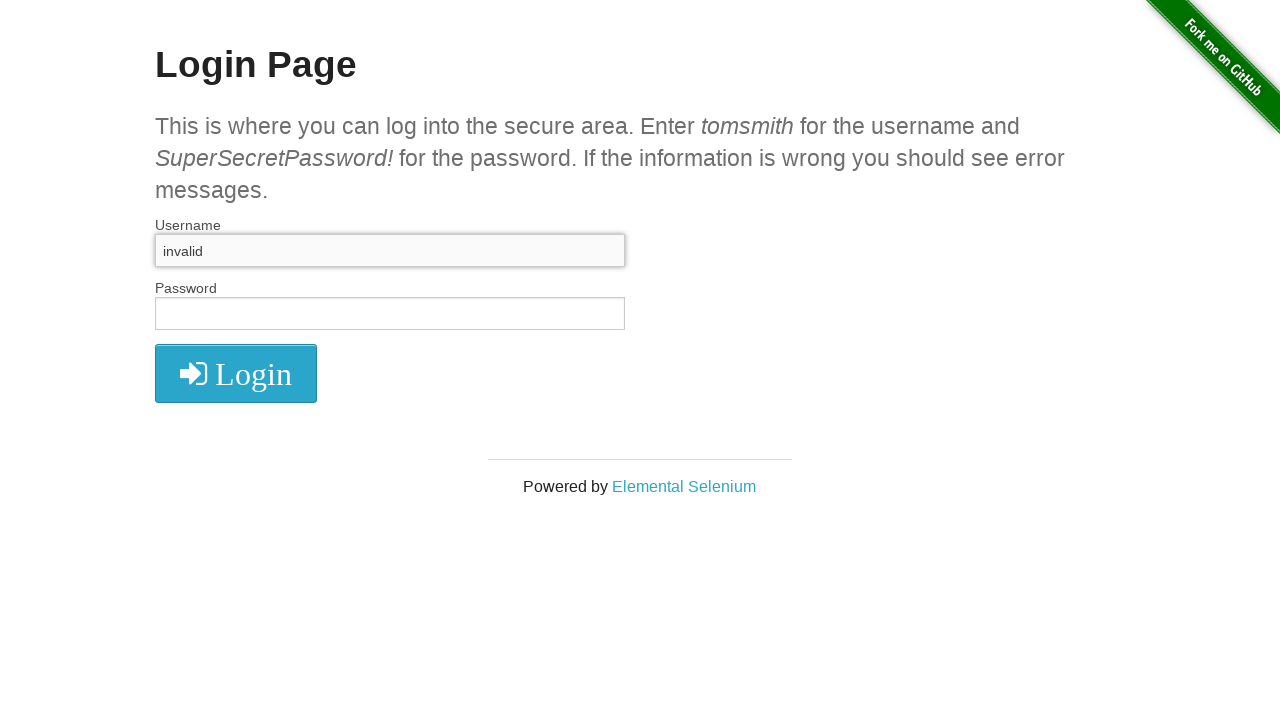

Filled password field with 'invalid' on #password
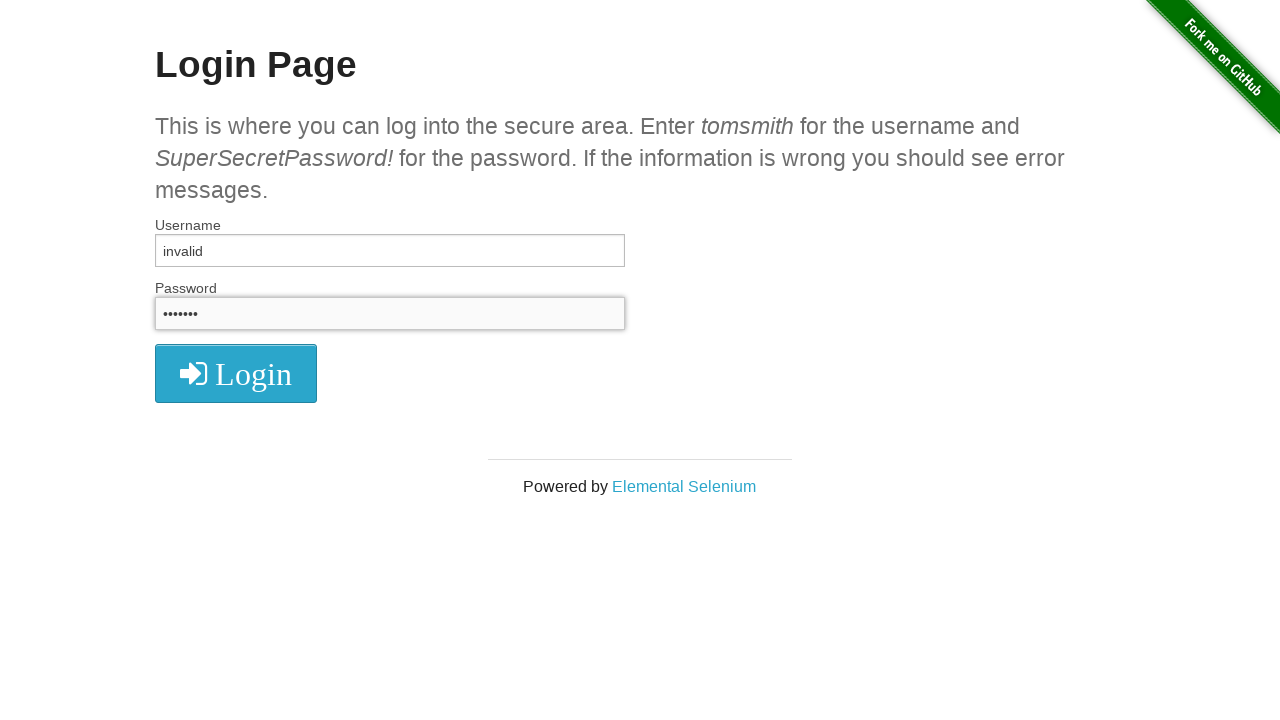

Clicked login button with invalid credentials at (236, 373) on #login button
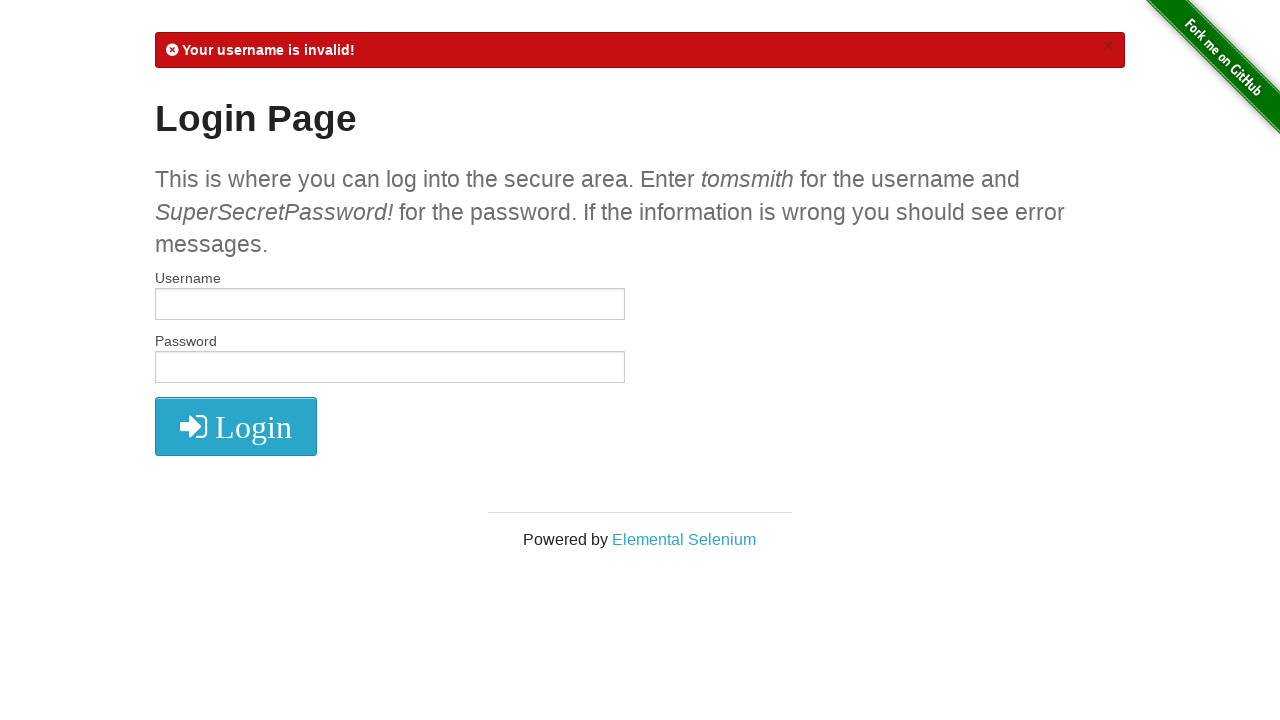

Retrieved error message text
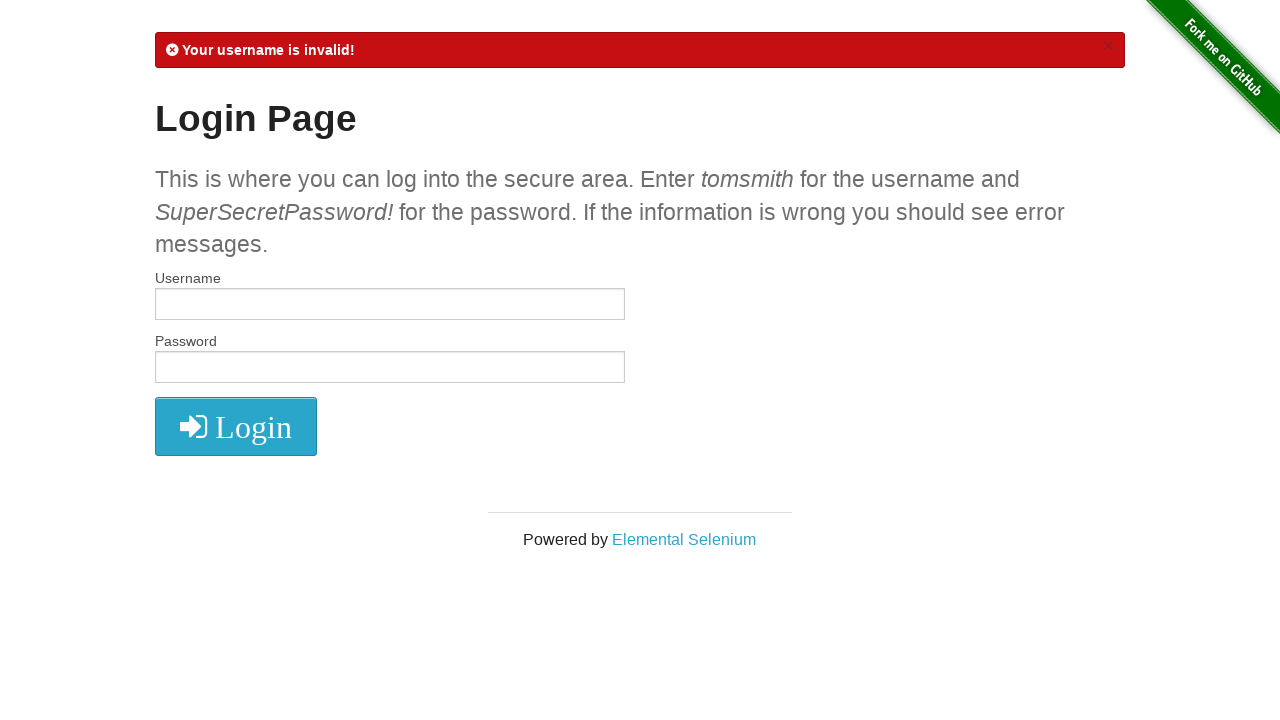

Verified that error message contains 'Your username is invalid!'
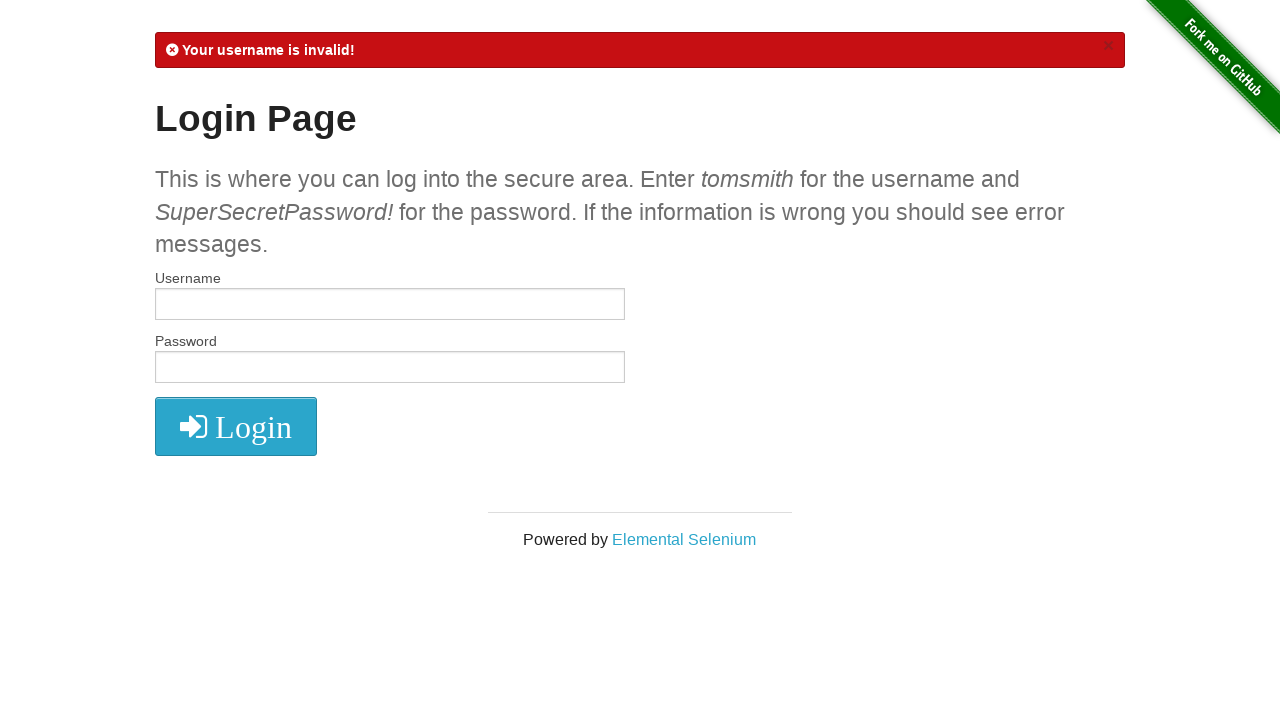

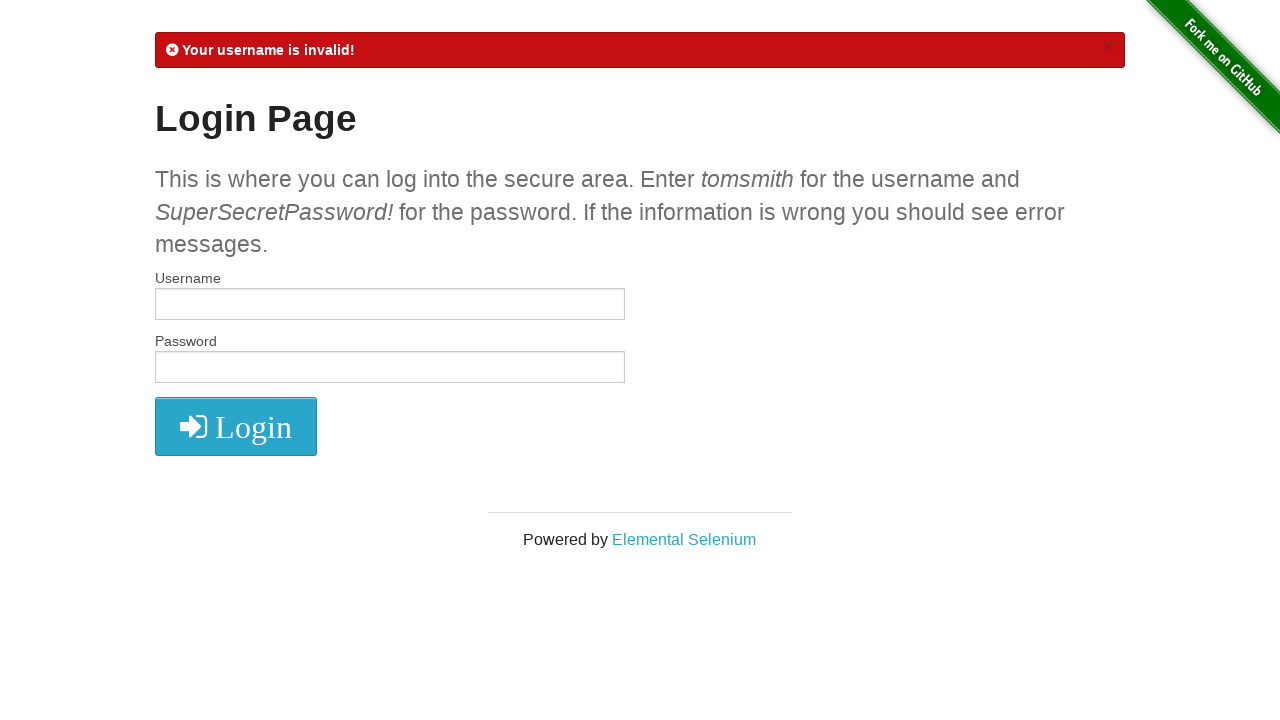